Tests locating and clicking an element by its name attribute, then verifies navigation to the success page.

Starting URL: https://ultimateqa.com/simple-html-elements-for-automation/

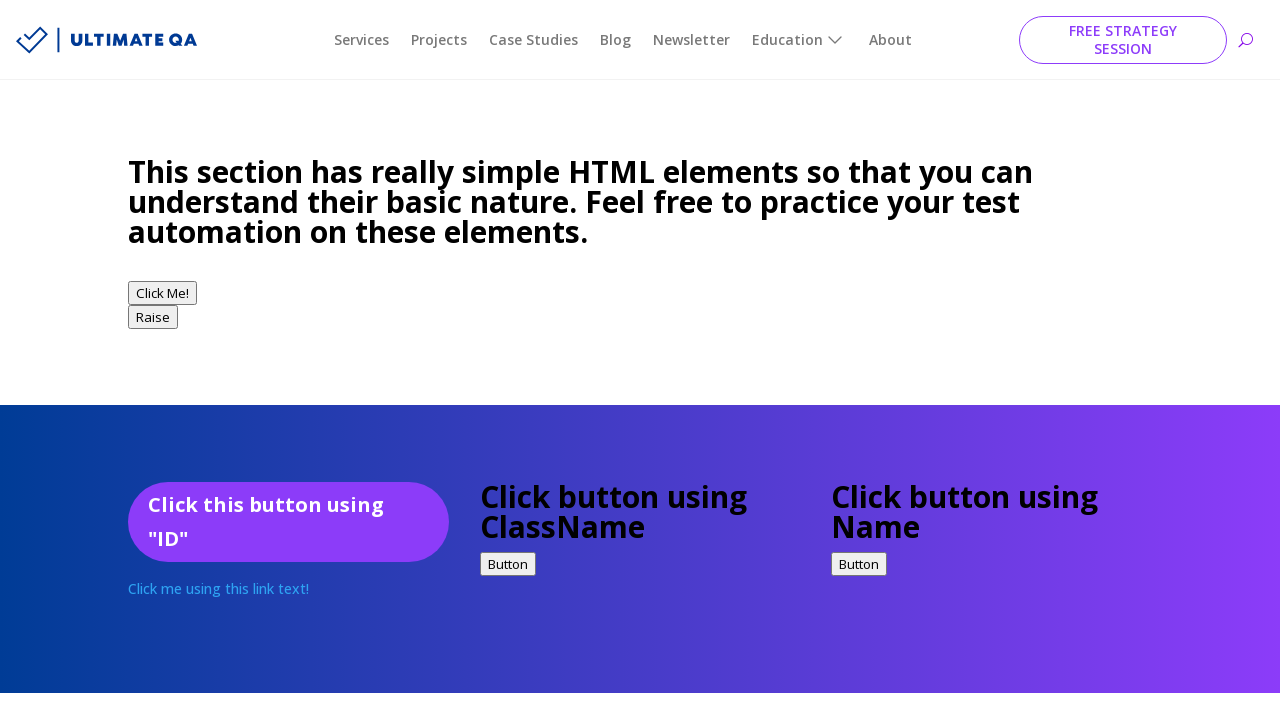

Clicked element with name attribute 'clickableLink' at (169, 361) on [name='clickableLink']
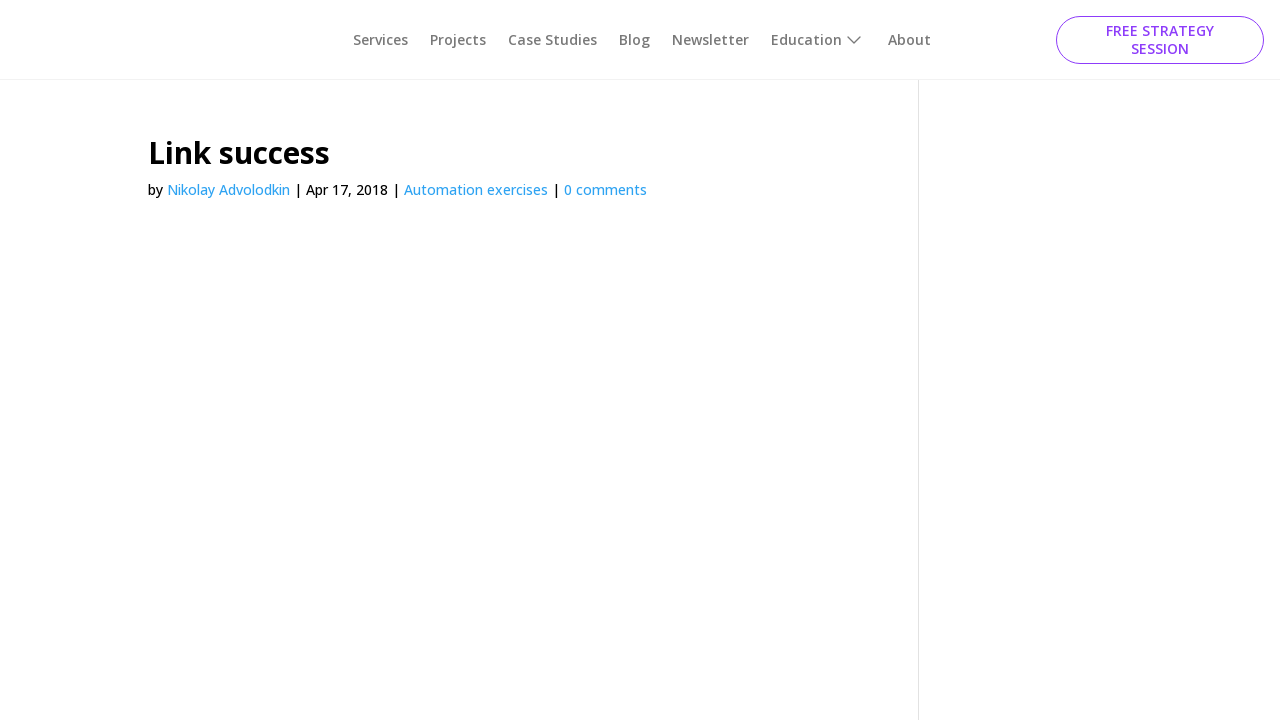

Waited for page to load (domcontentloaded state)
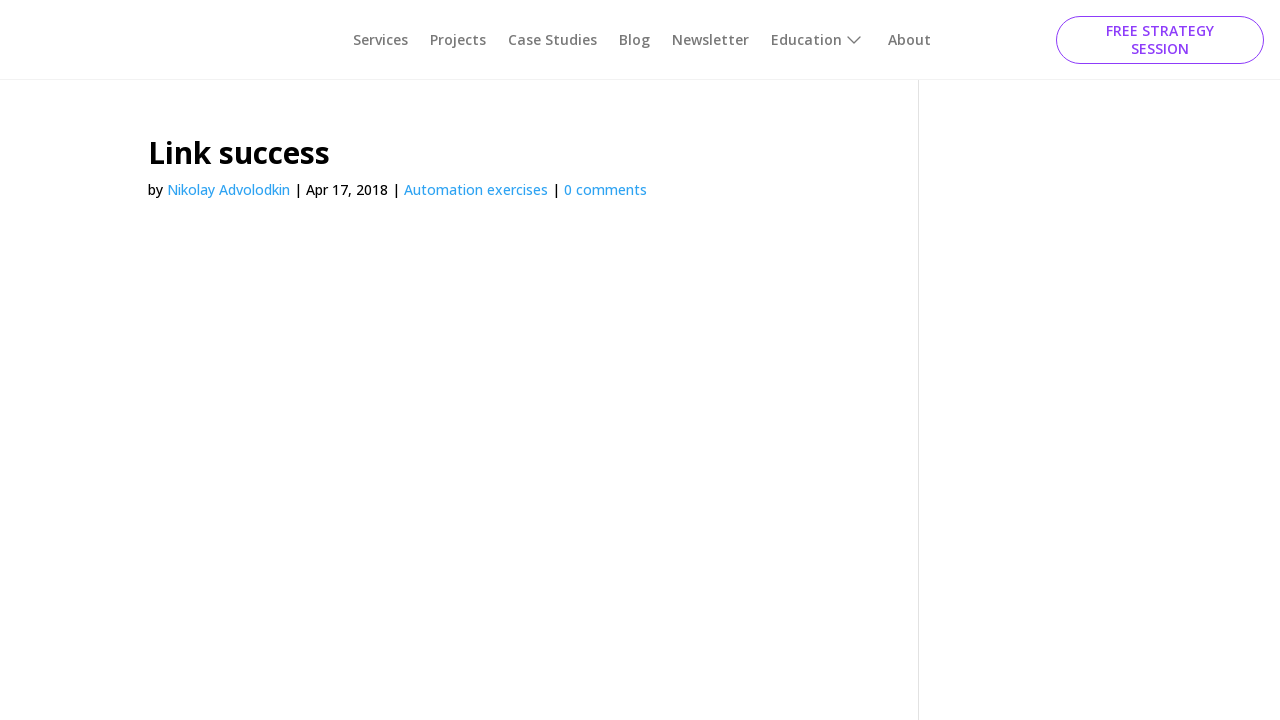

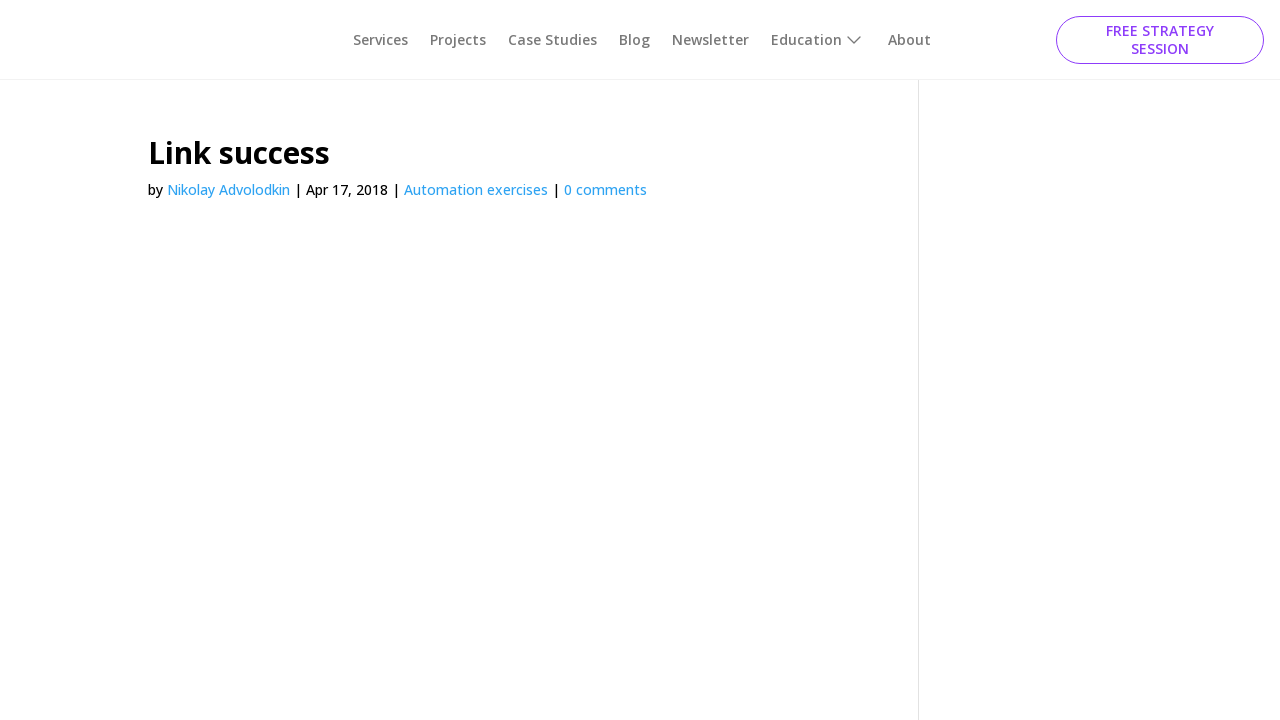